Tests unmarking completed todo items by unchecking their checkboxes

Starting URL: https://demo.playwright.dev/todomvc

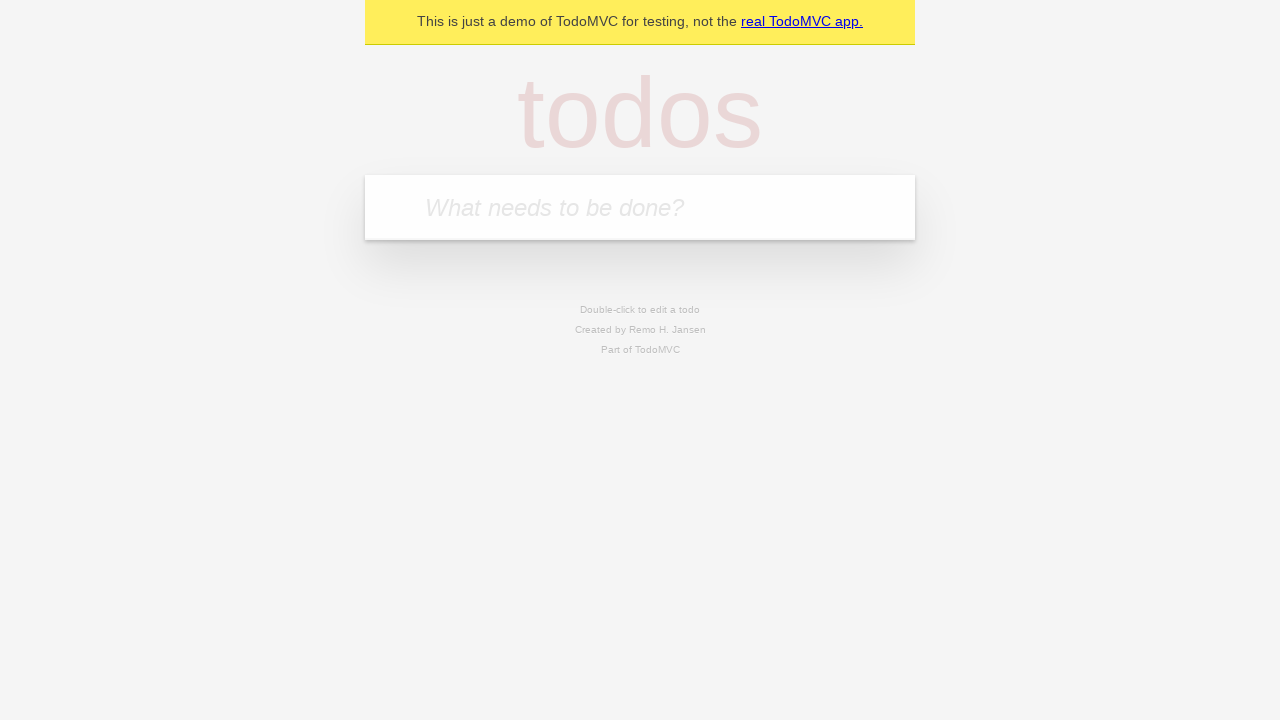

Filled todo input with 'buy some cheese' on internal:attr=[placeholder="What needs to be done?"i]
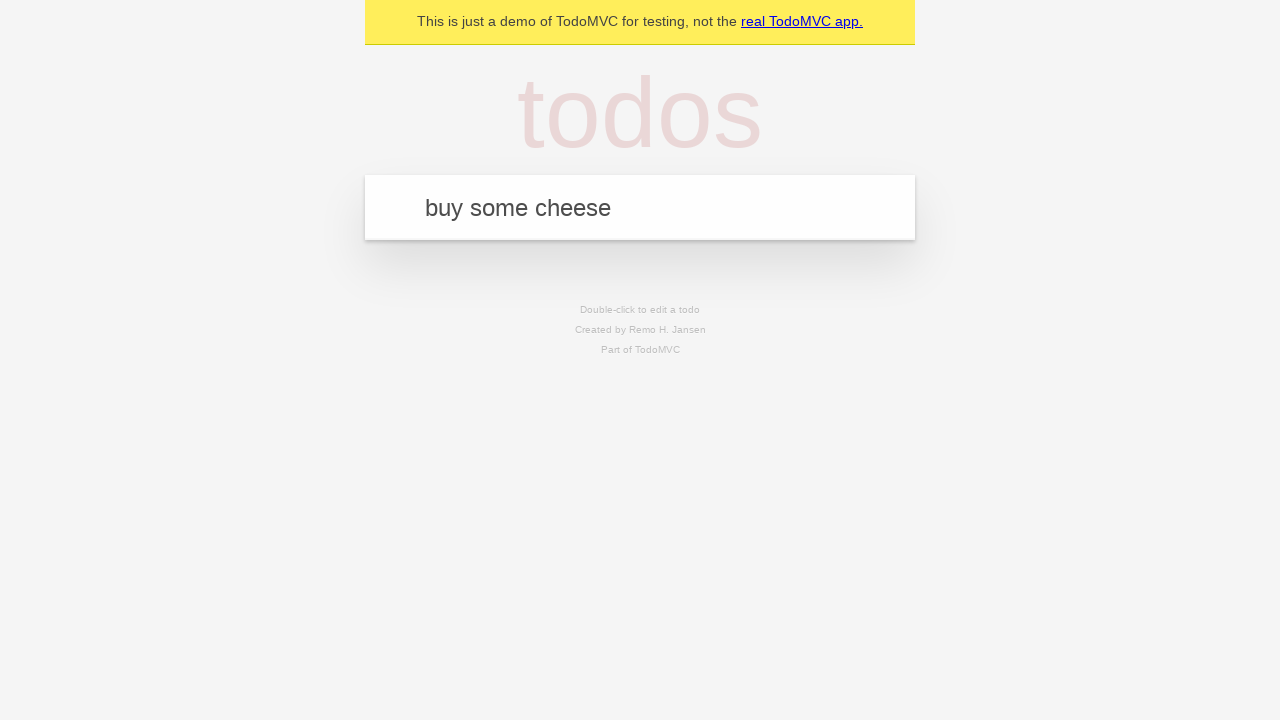

Pressed Enter to create first todo item on internal:attr=[placeholder="What needs to be done?"i]
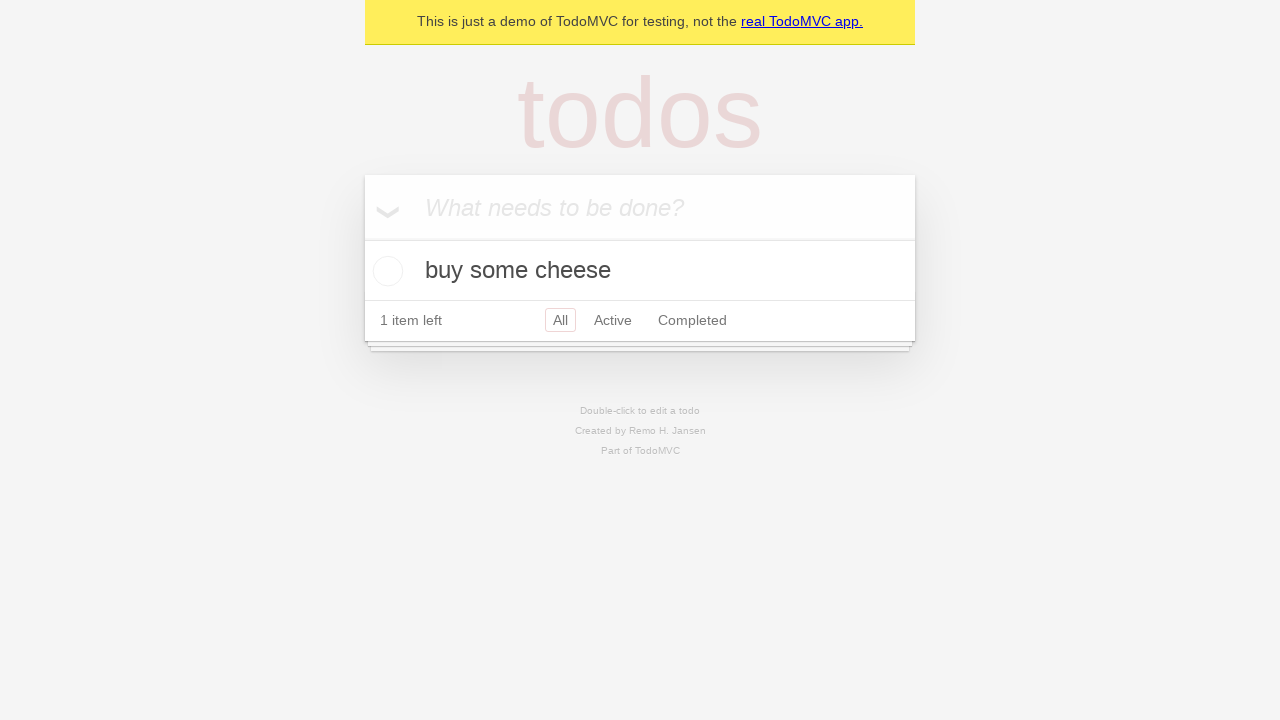

Filled todo input with 'feed the cat' on internal:attr=[placeholder="What needs to be done?"i]
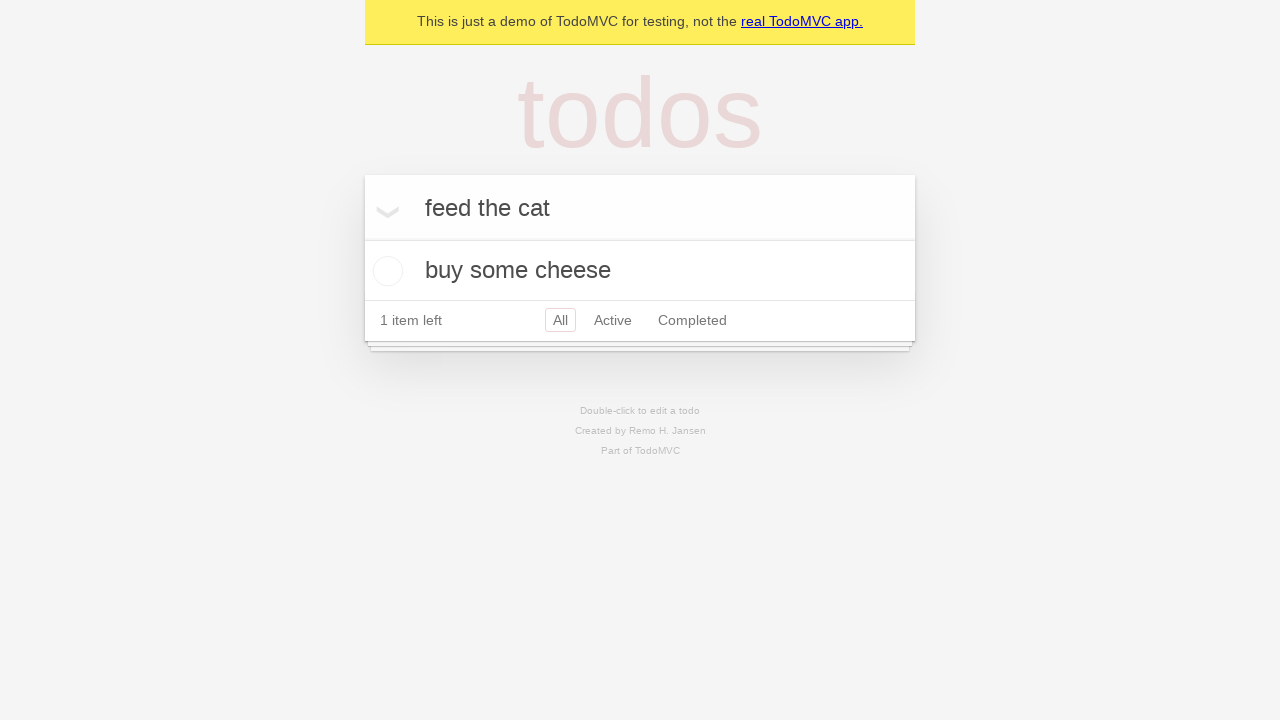

Pressed Enter to create second todo item on internal:attr=[placeholder="What needs to be done?"i]
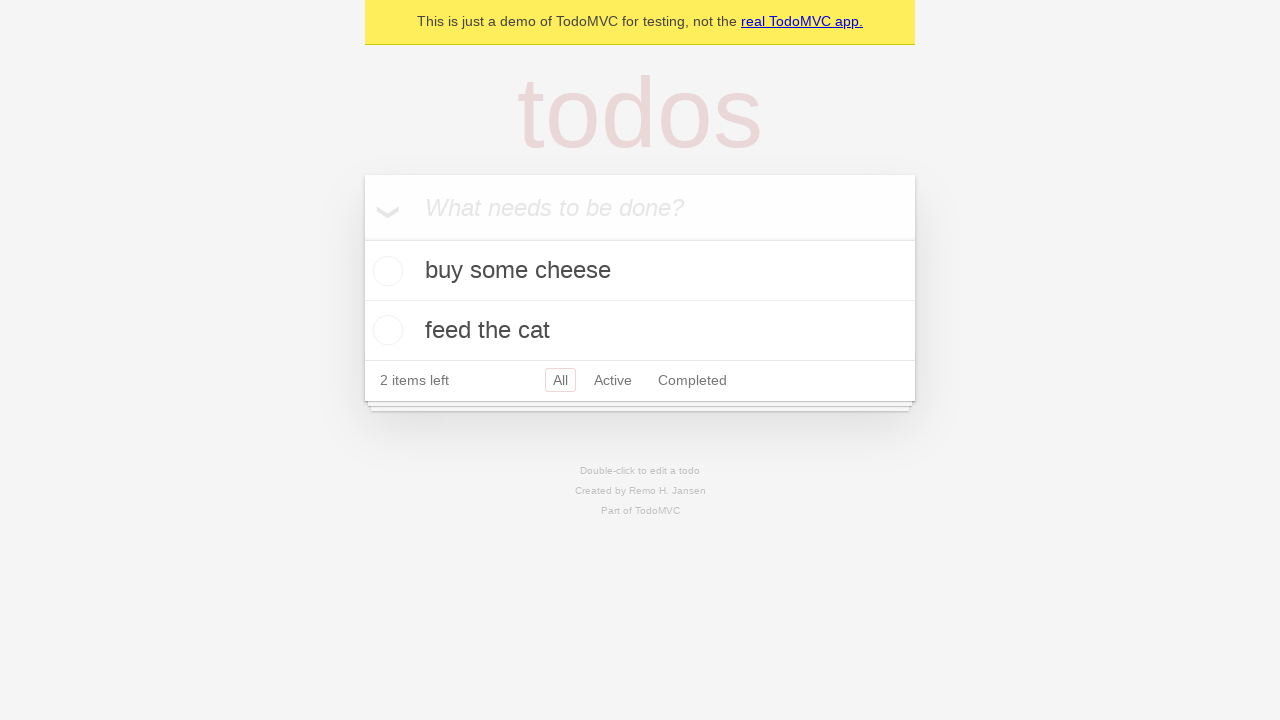

Checked the first todo item checkbox at (385, 271) on [data-testid='todo-item'] >> nth=0 >> internal:role=checkbox
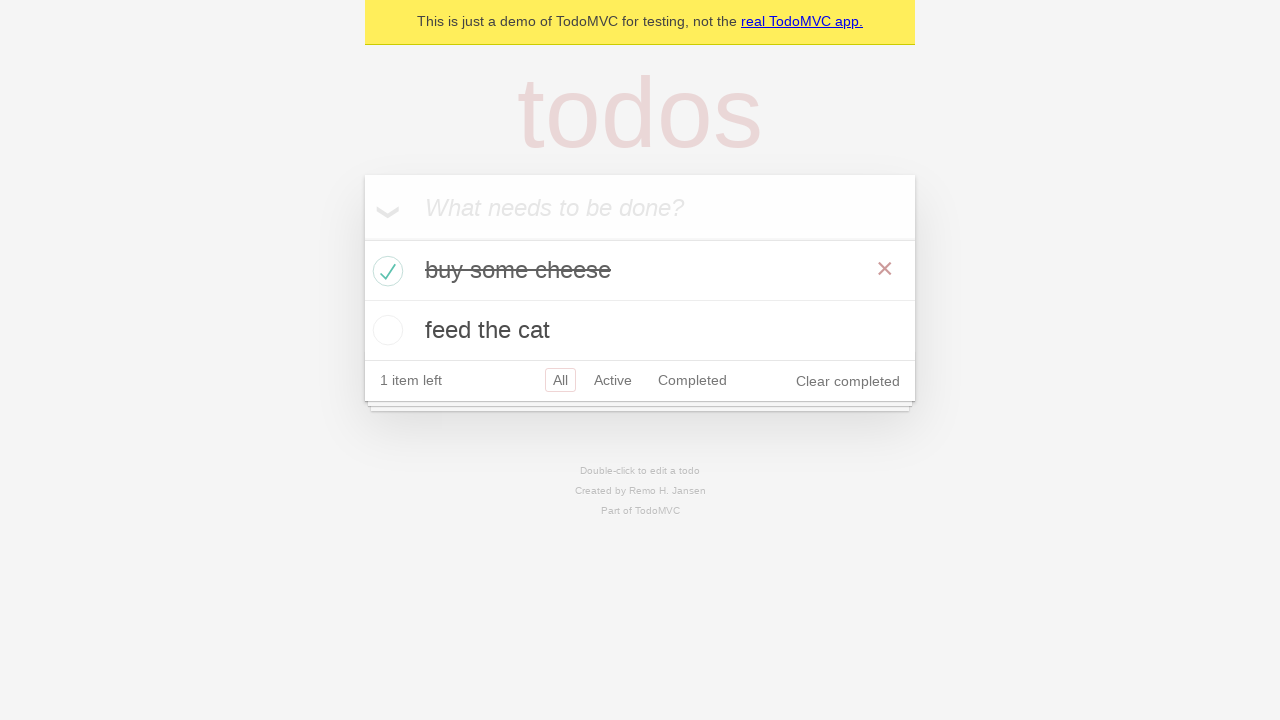

Unchecked the first todo item checkbox to mark it as incomplete at (385, 271) on [data-testid='todo-item'] >> nth=0 >> internal:role=checkbox
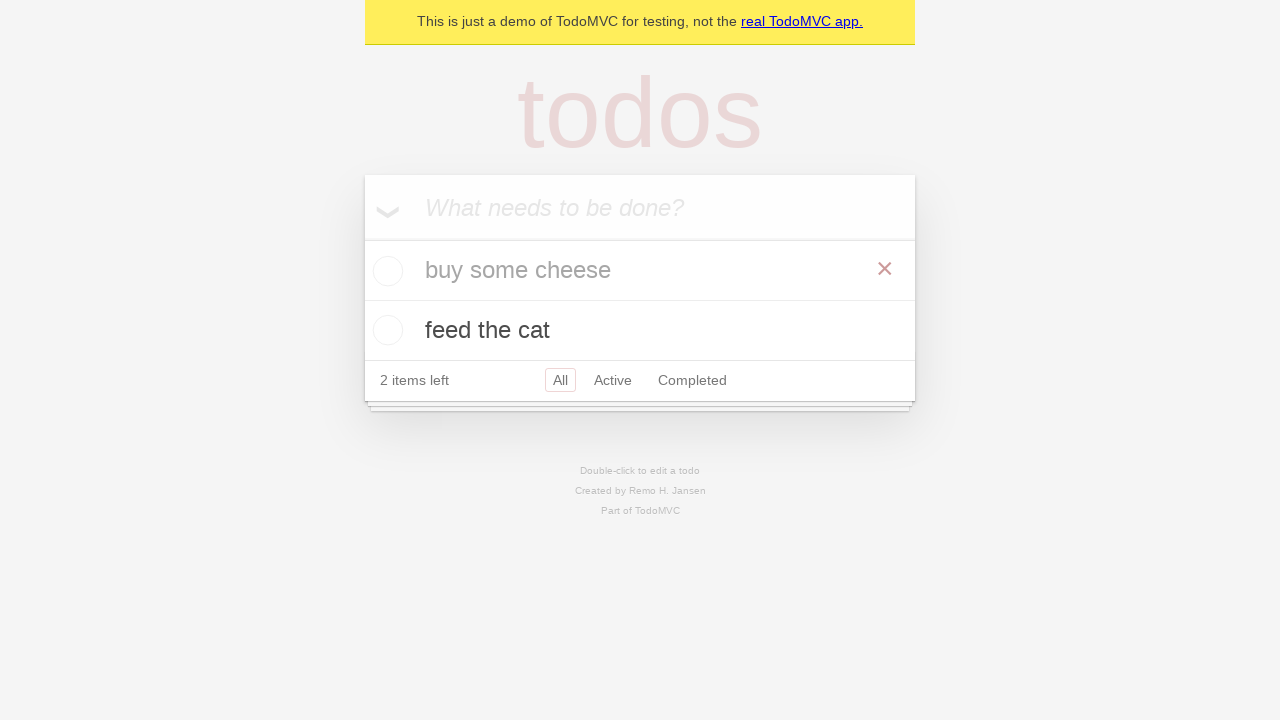

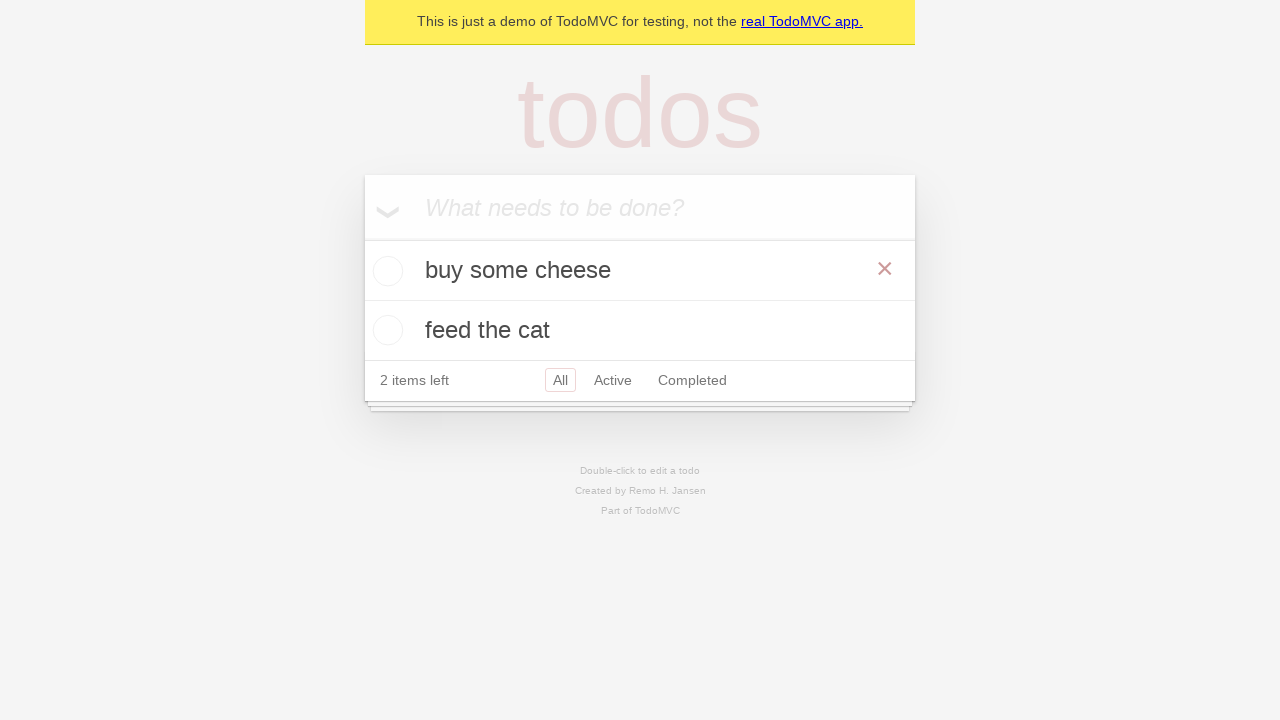